Tests flight search functionality by clicking the Find Flights button and verifying flight results are displayed

Starting URL: https://blazedemo.com/

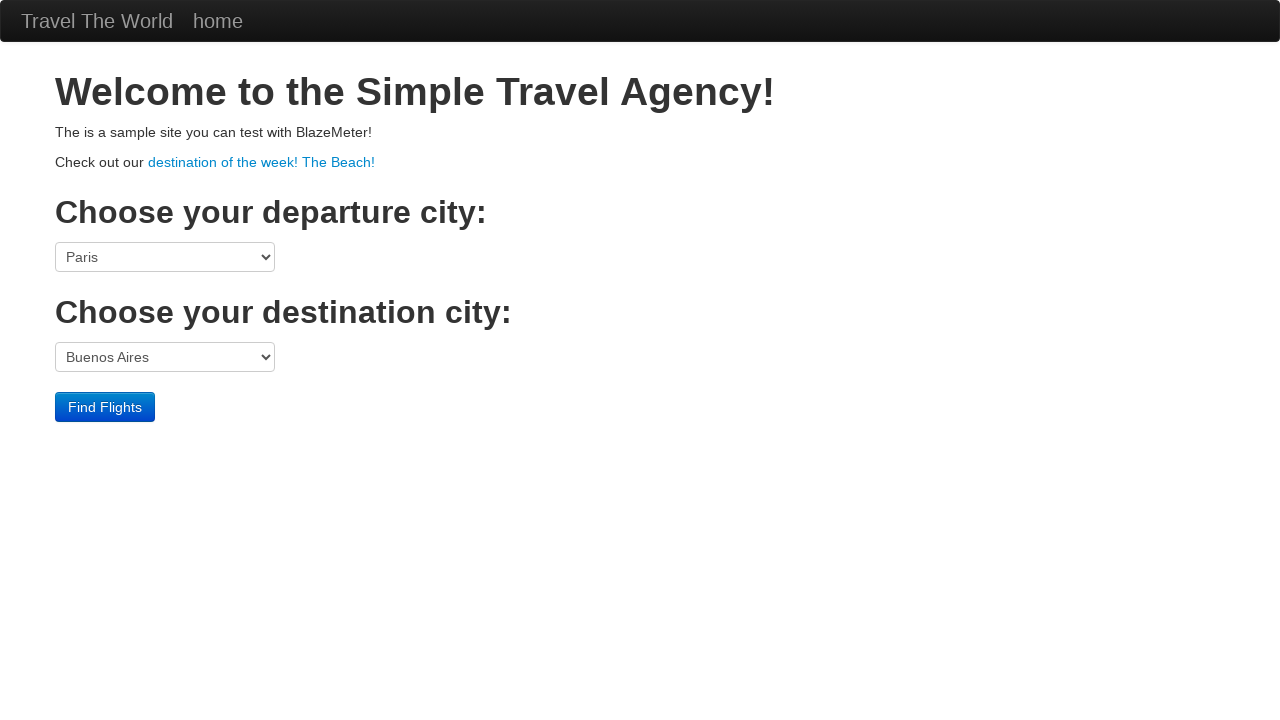

Clicked the Find Flights submit button at (105, 407) on input[type='submit']
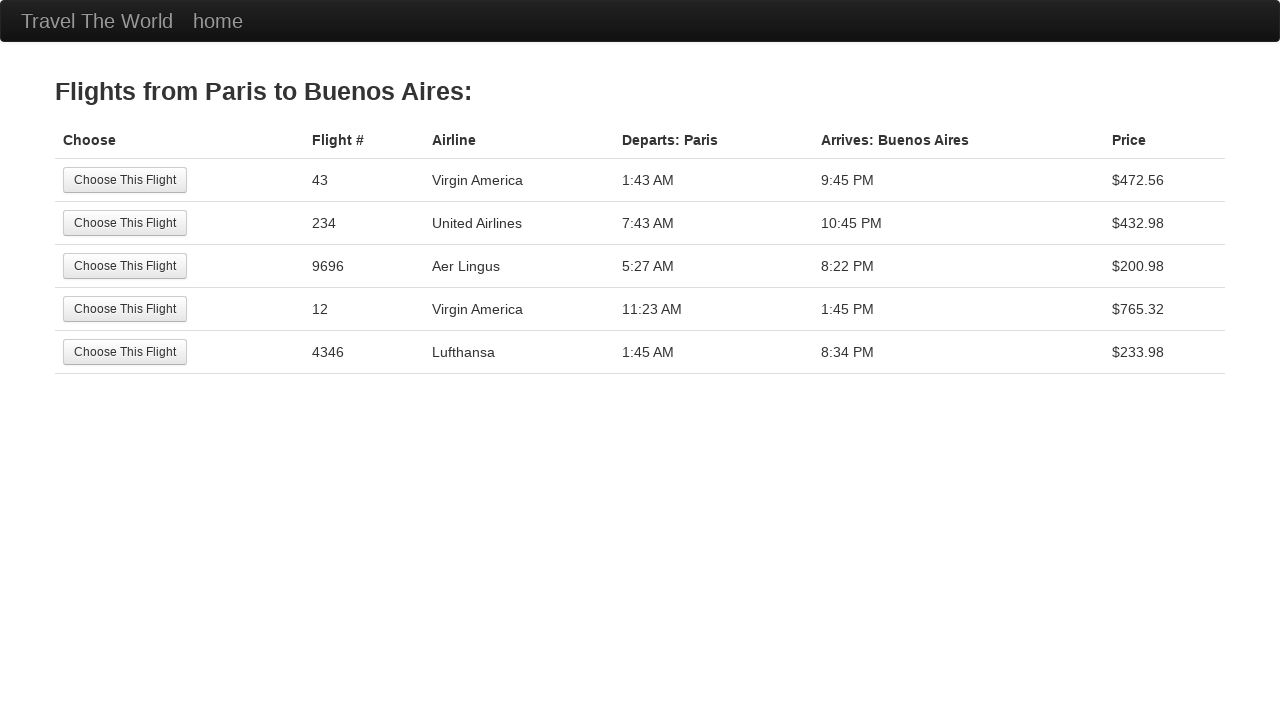

Flight results page loaded with flights from Paris to Buenos Aires
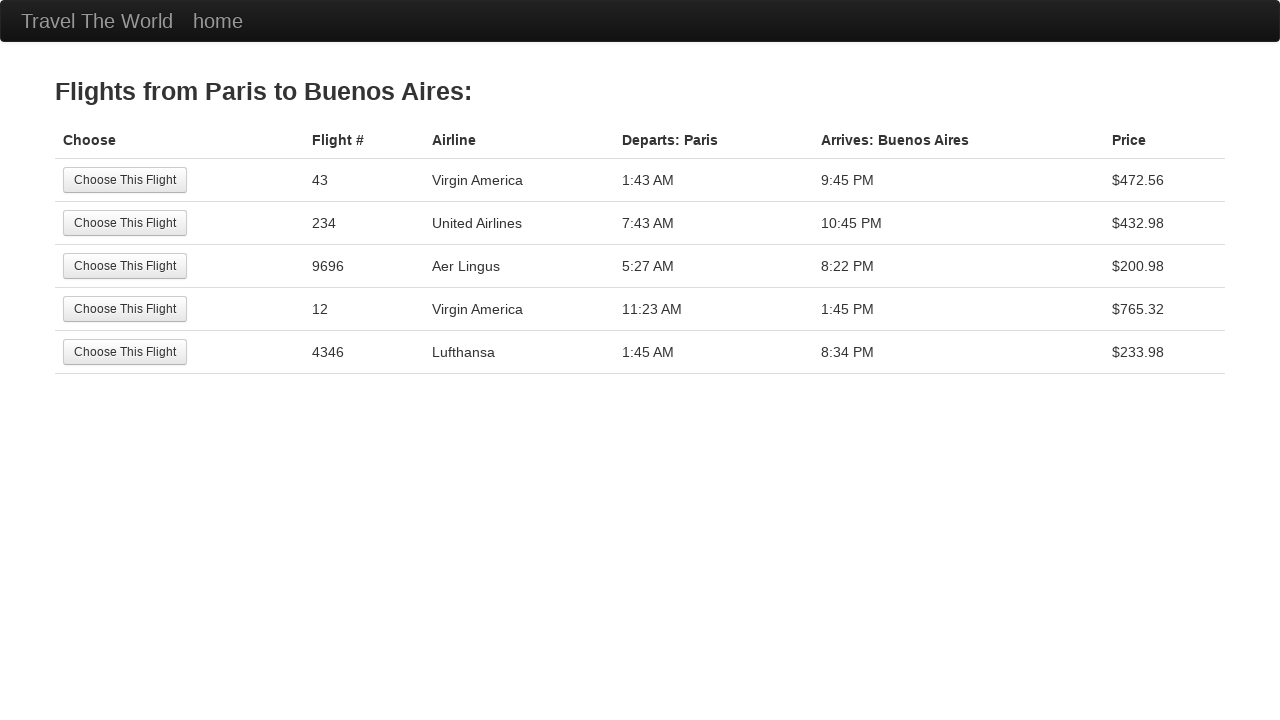

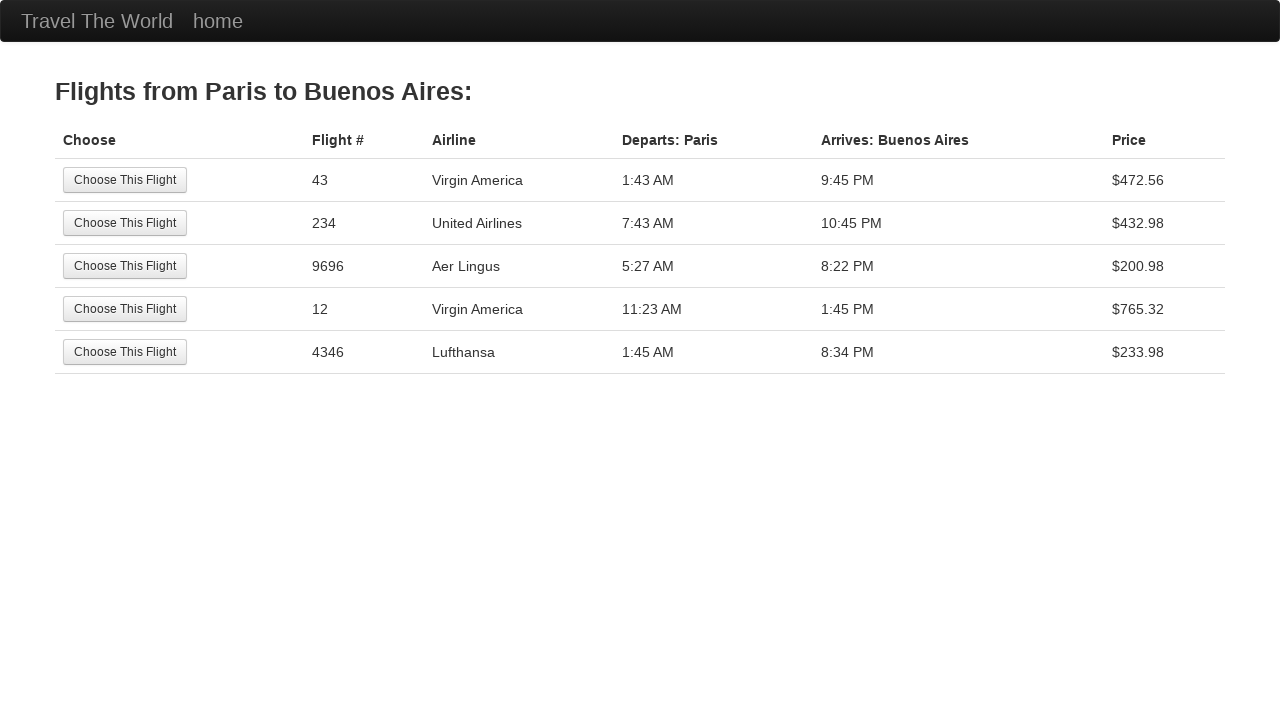